Tests YouTube search functionality by entering a keyword, scrolling through results twice, then navigating to a specific video to watch it briefly.

Starting URL: https://www.youtube.com

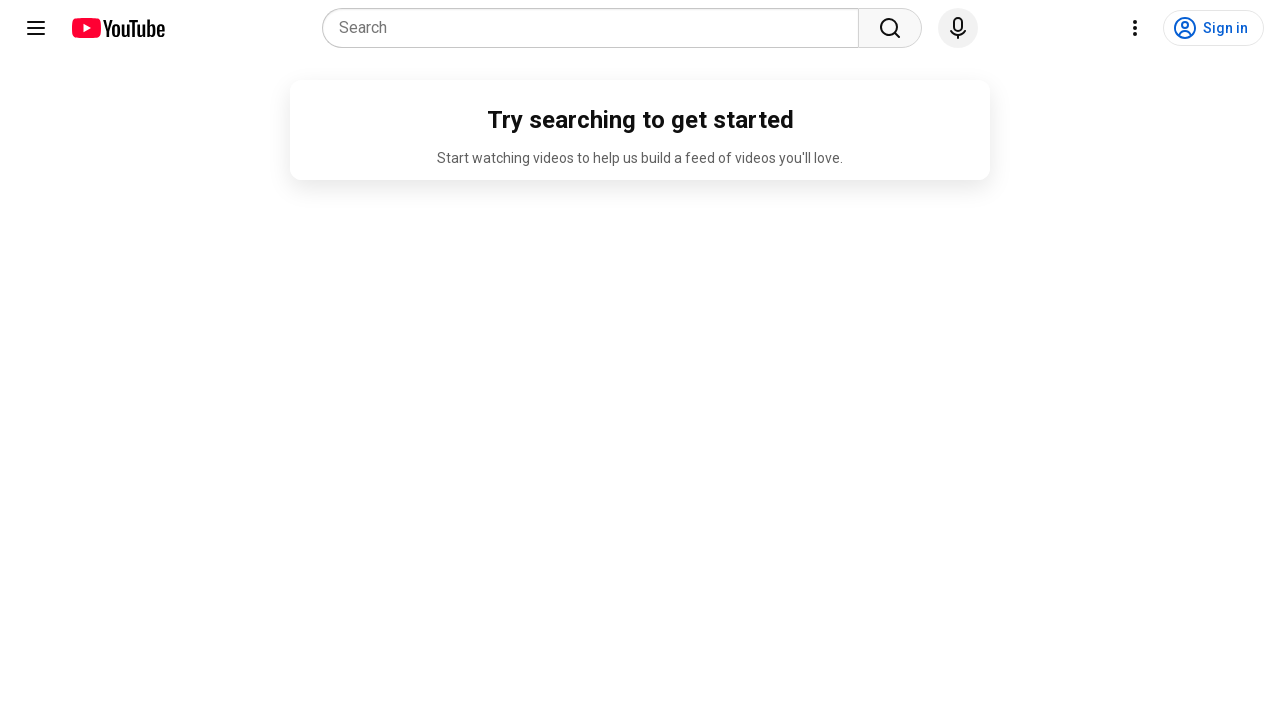

Search input field loaded
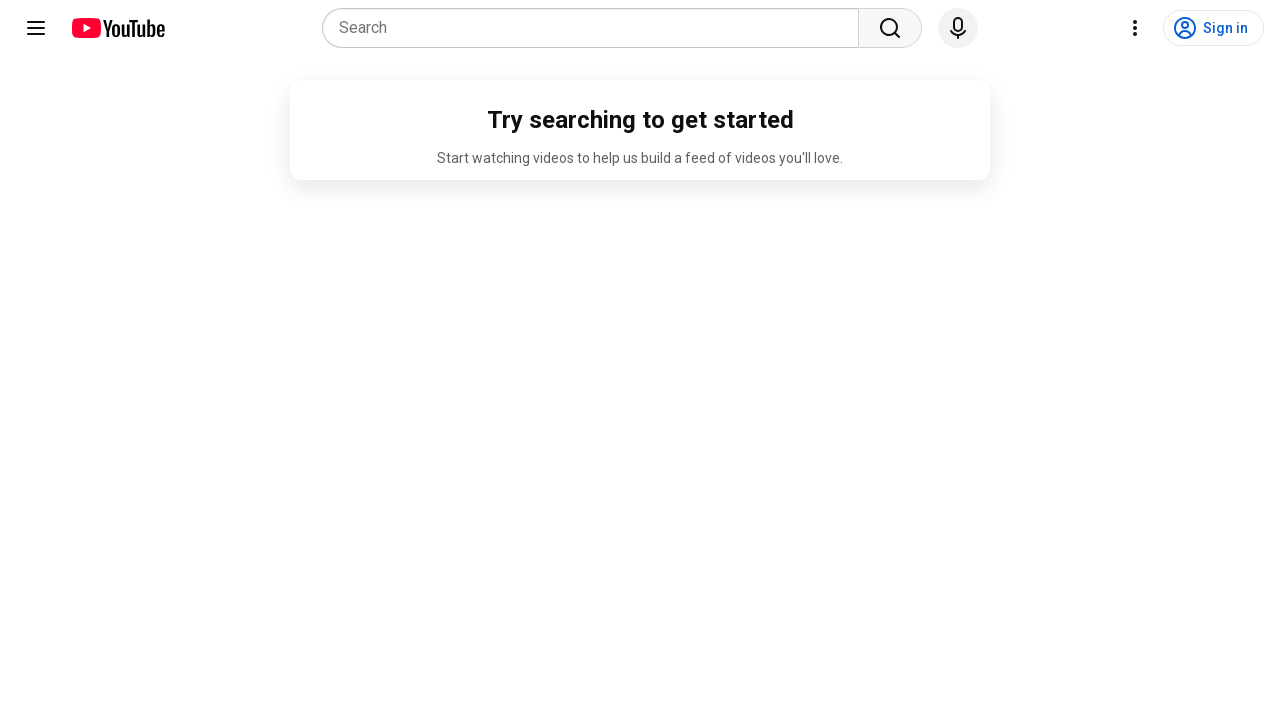

Filled search field with 'travel destinations 2024' on input[name='search_query']
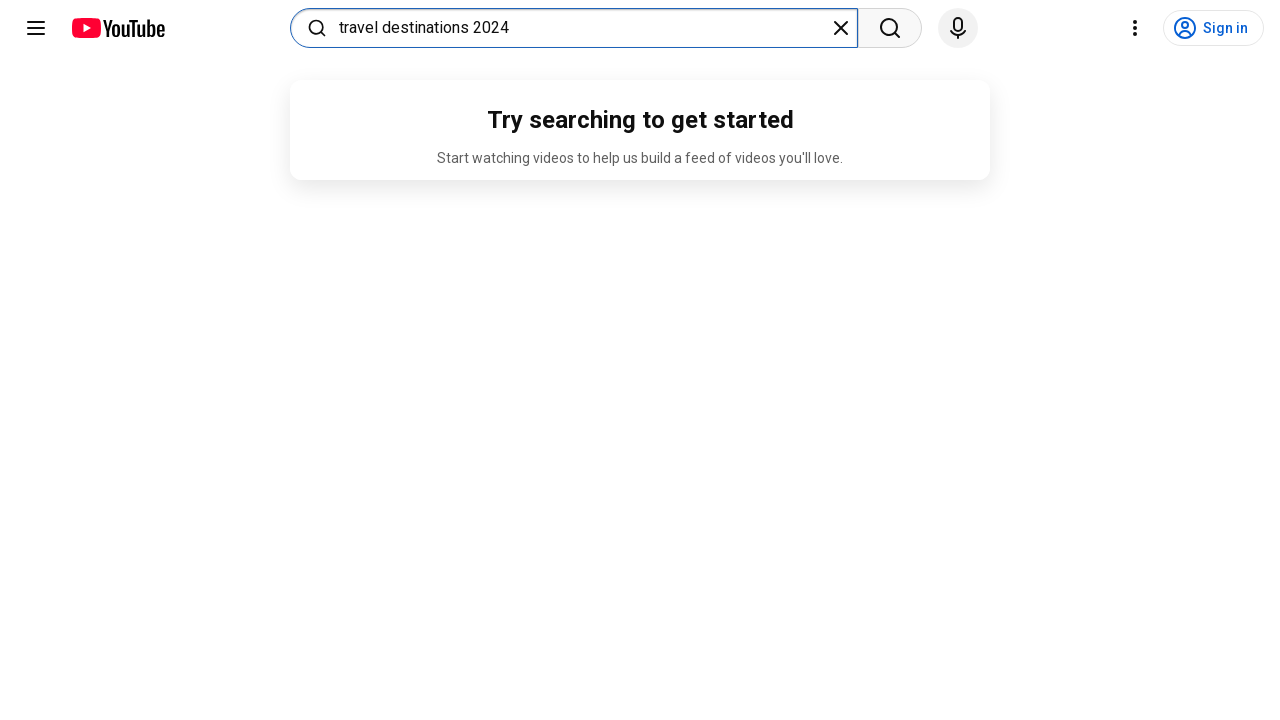

Pressed Enter to submit search on input[name='search_query']
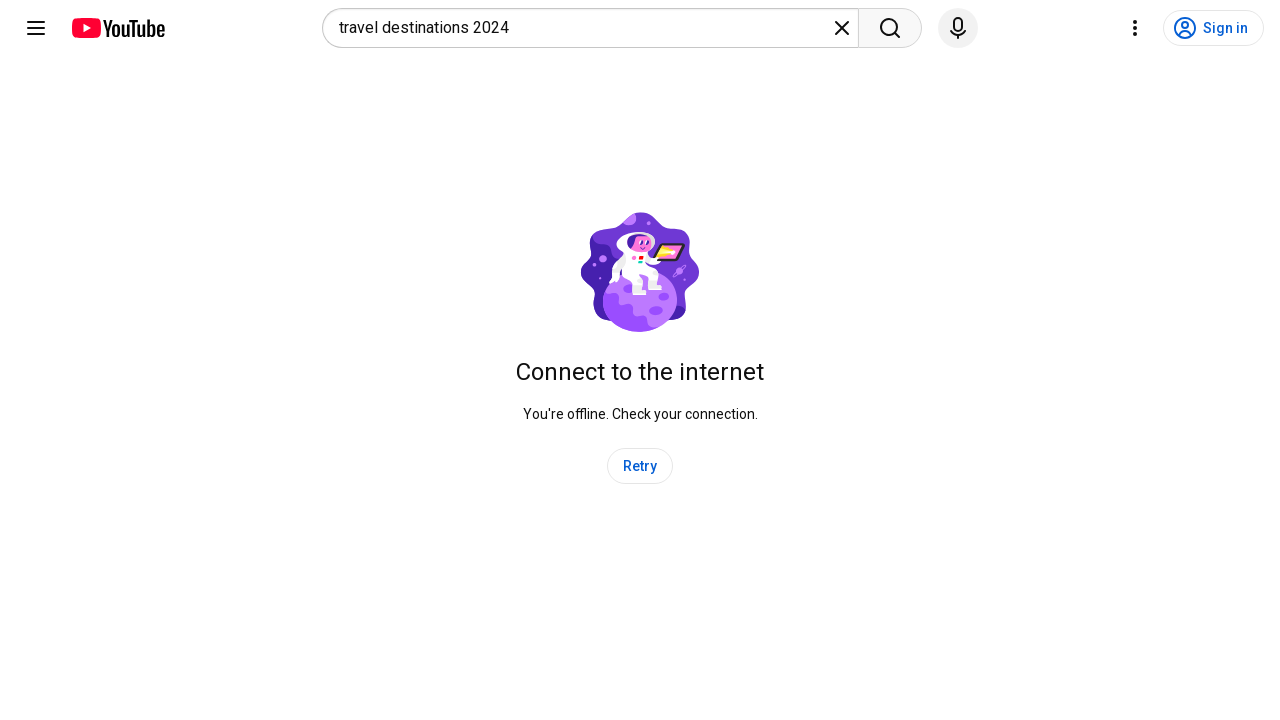

Waited for search results to load
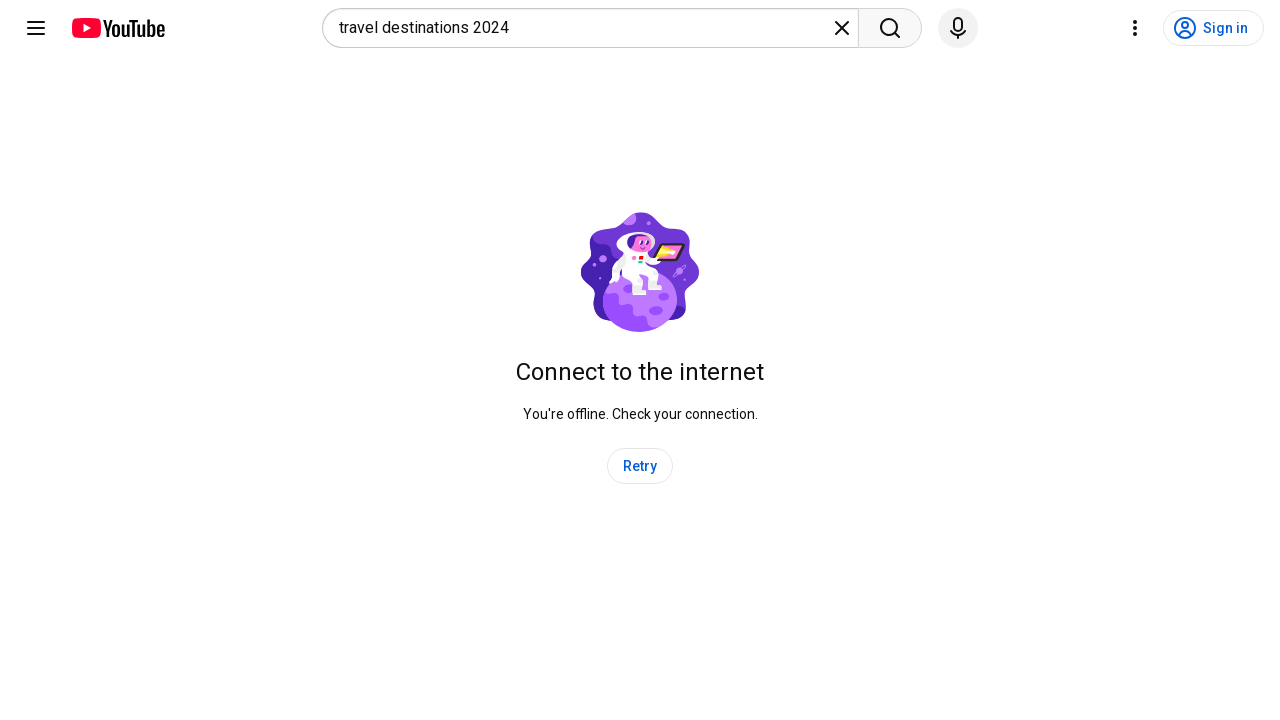

Scrolled down to load more results (scroll 1/2)
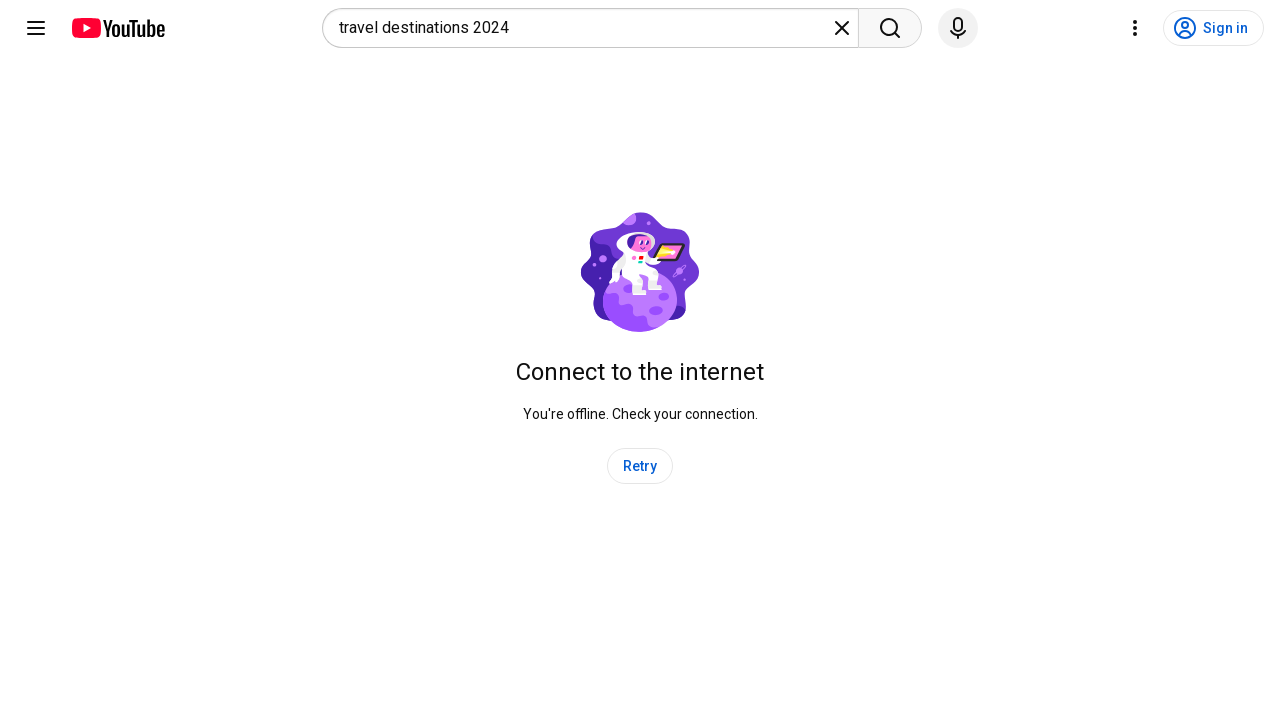

Waited for additional results to load after scroll 1
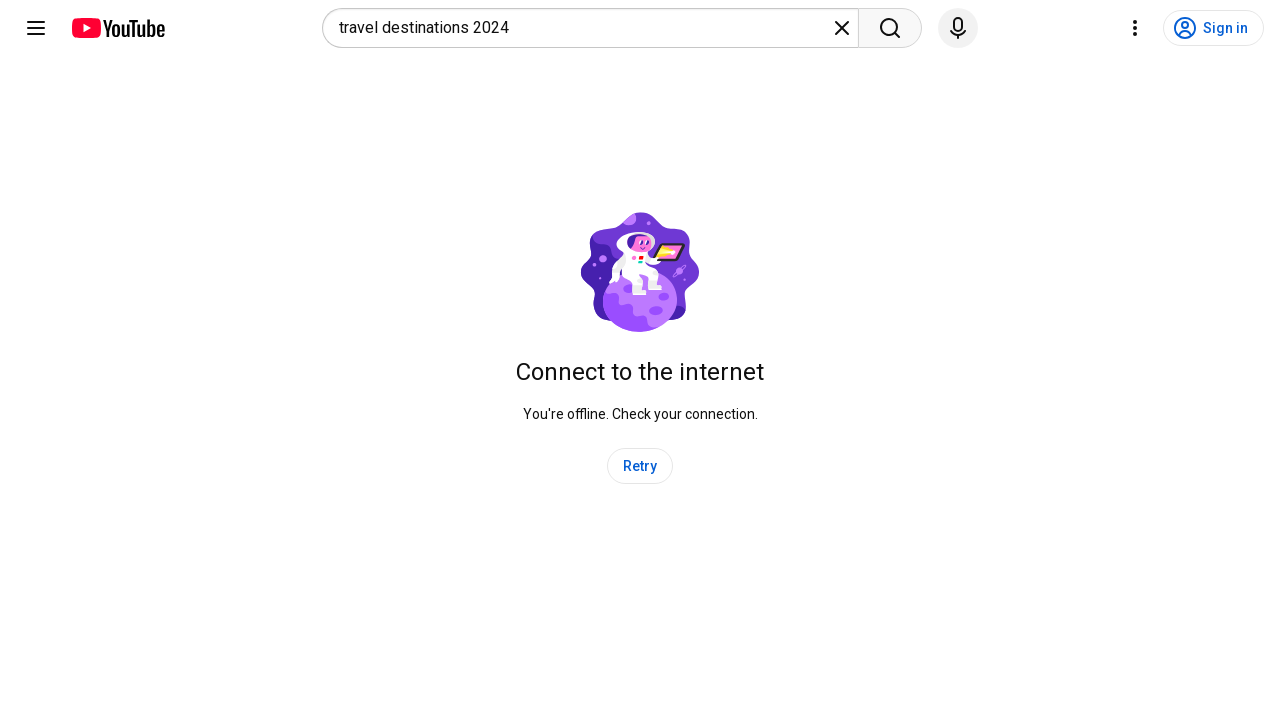

Scrolled down to load more results (scroll 2/2)
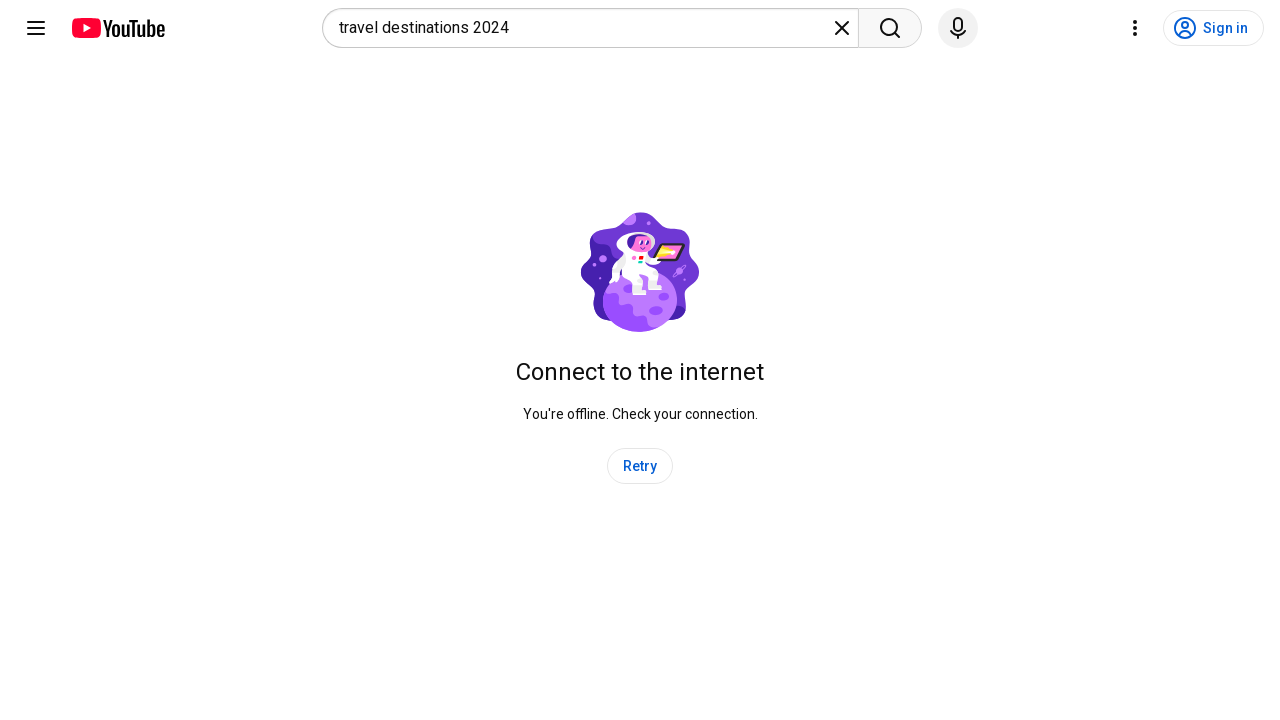

Waited for additional results to load after scroll 2
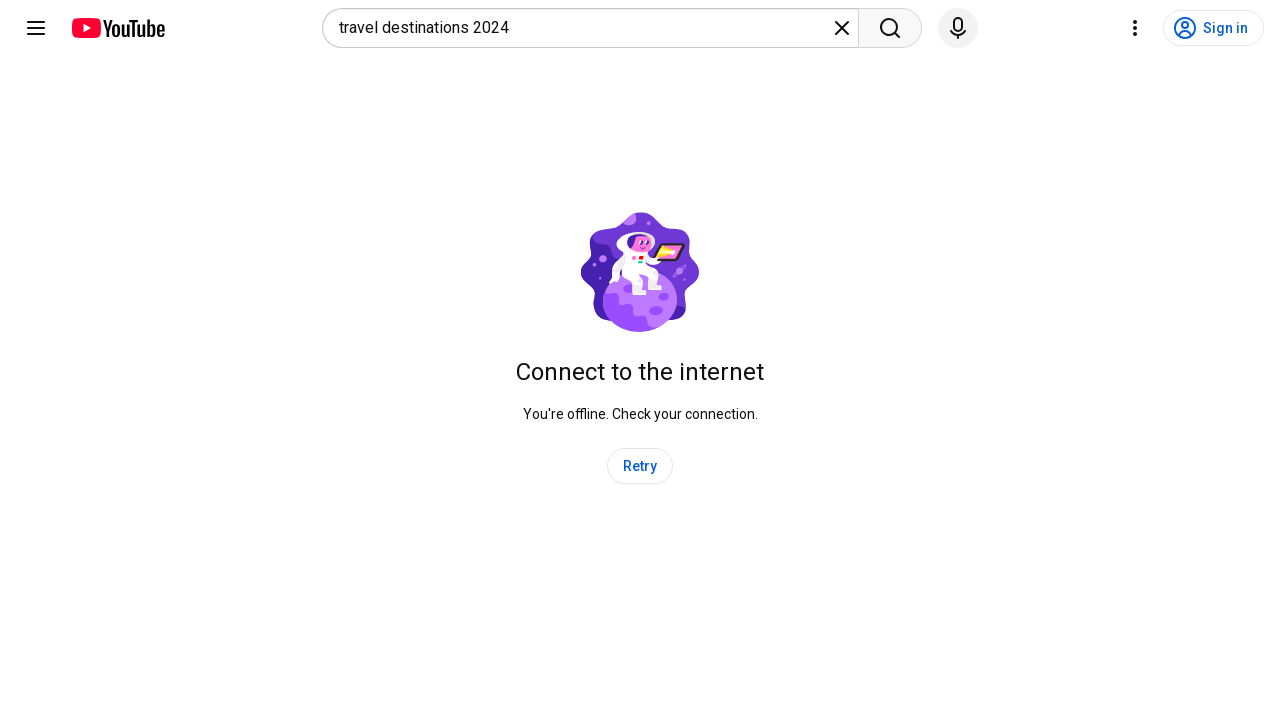

Navigated to specific video URL
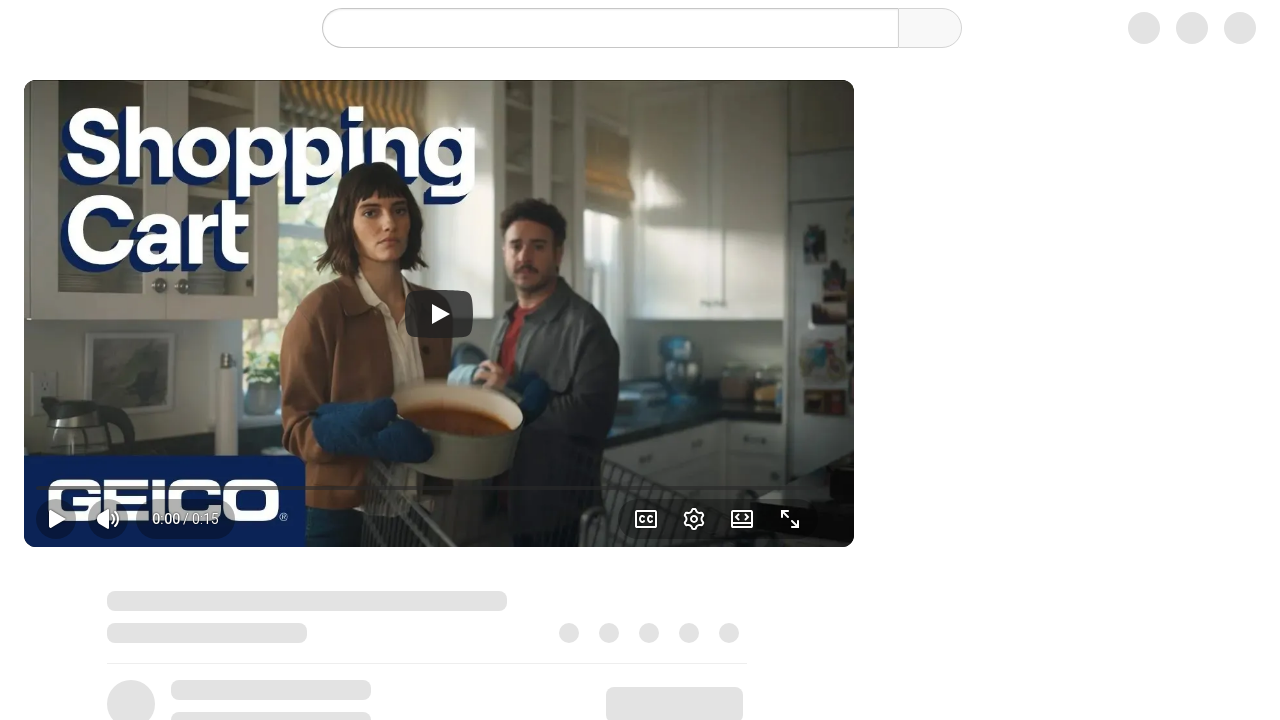

Waited for video to load and watched briefly
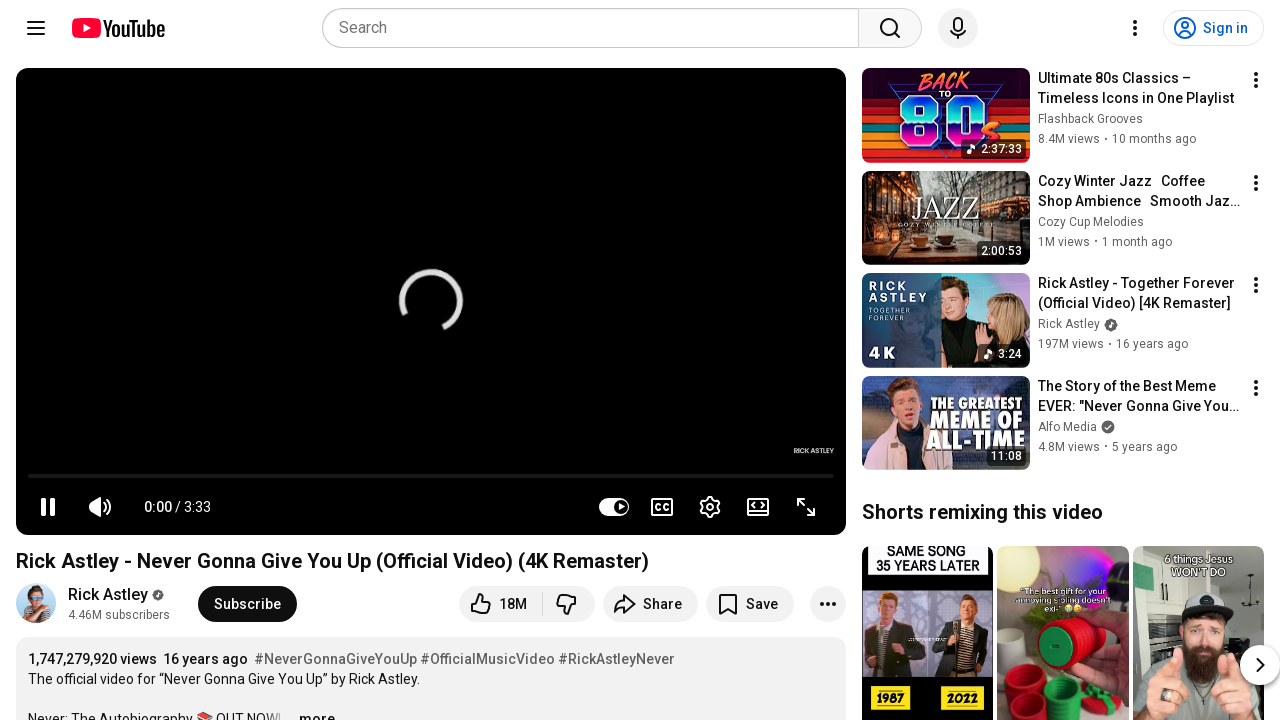

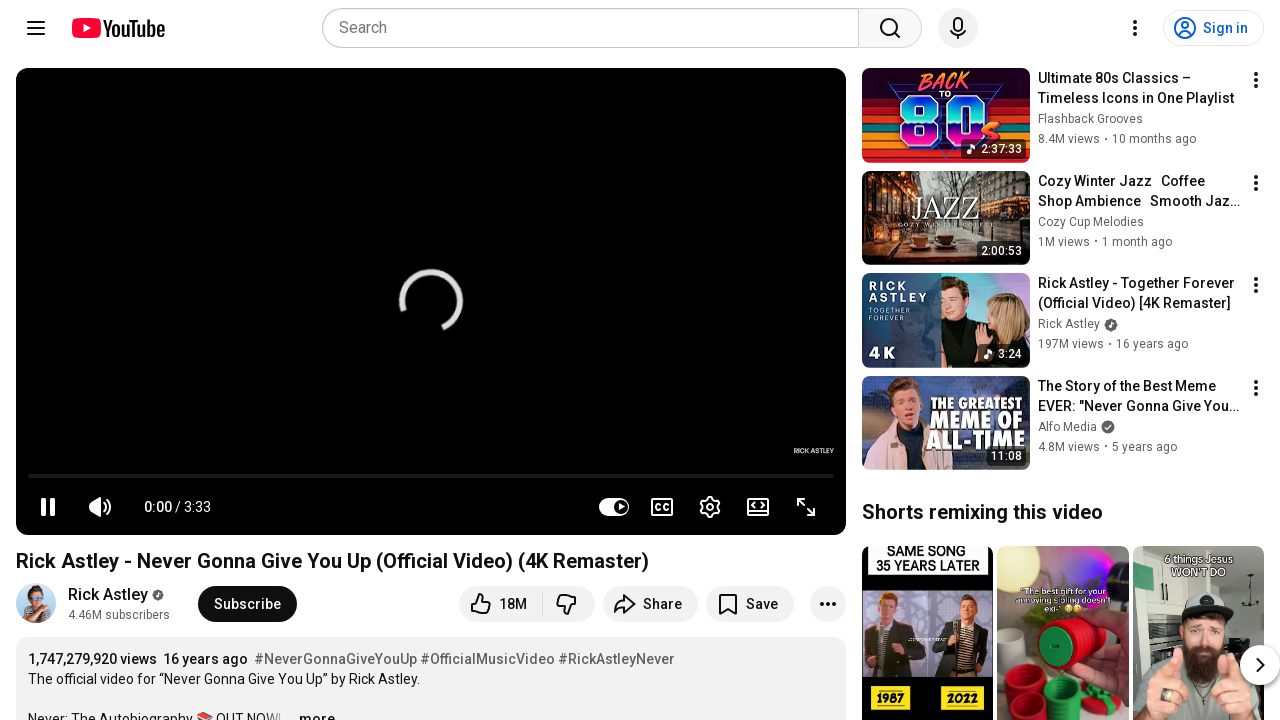